Tests keyboard actions on a text comparison tool by entering text, selecting all, copying, switching fields with tab, and pasting

Starting URL: https://text-compare.com/

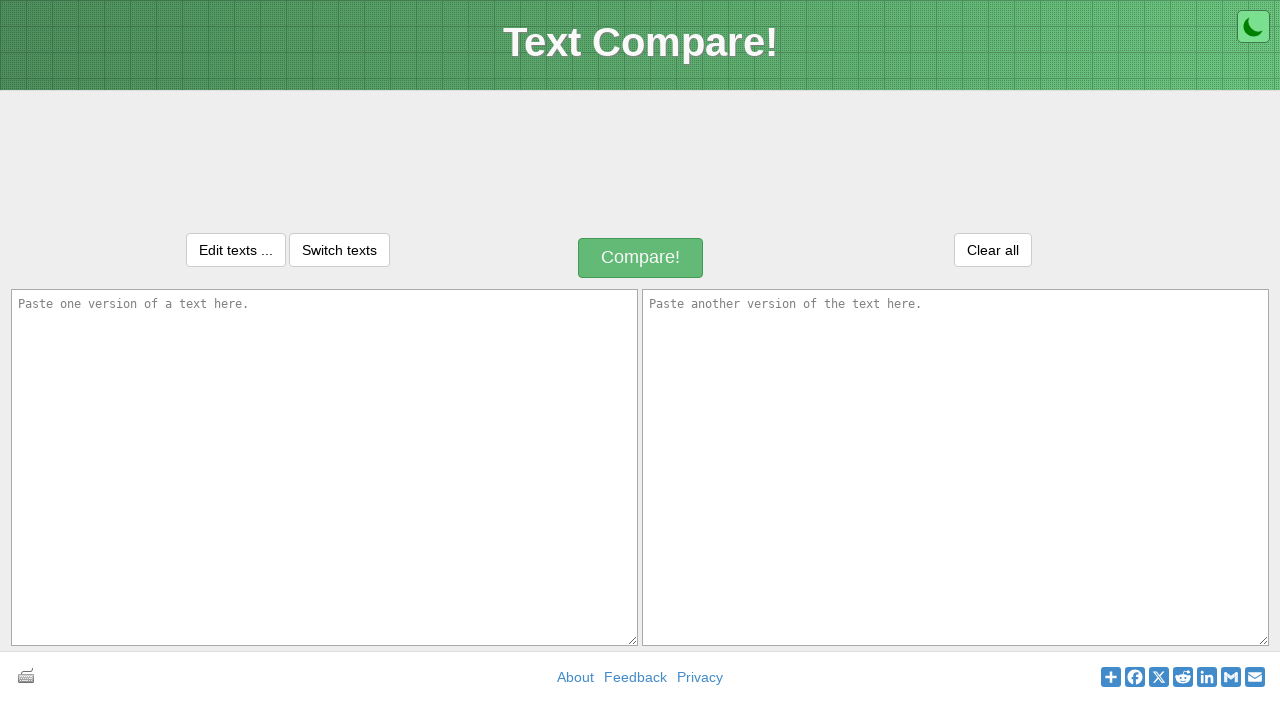

Entered 'Halluuu' in the first text field on #inputText1
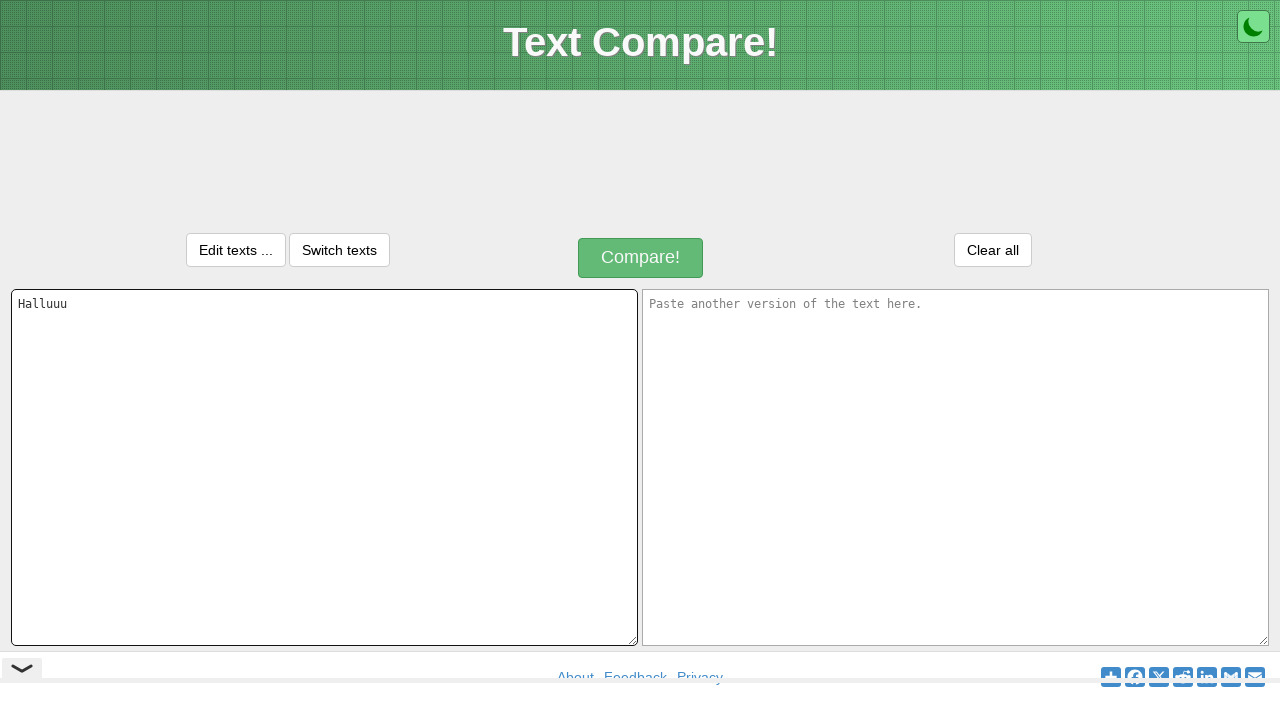

Selected all text using Ctrl+A
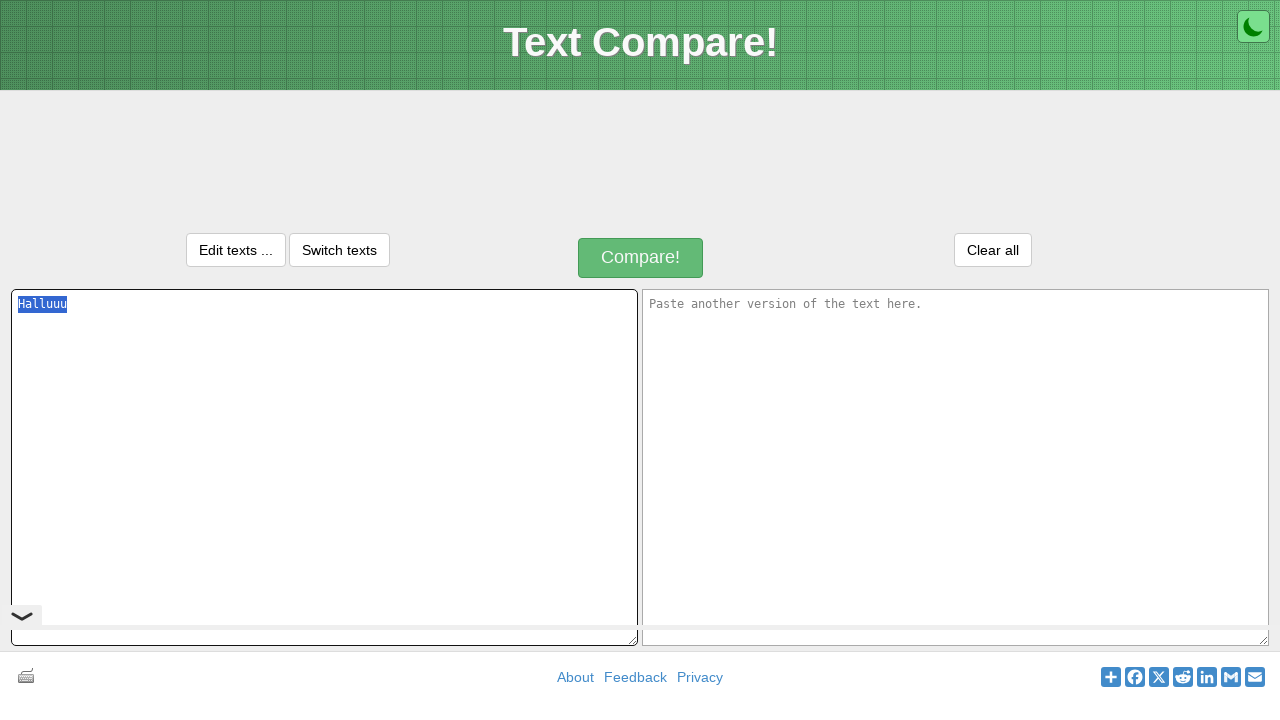

Copied selected text using Ctrl+C
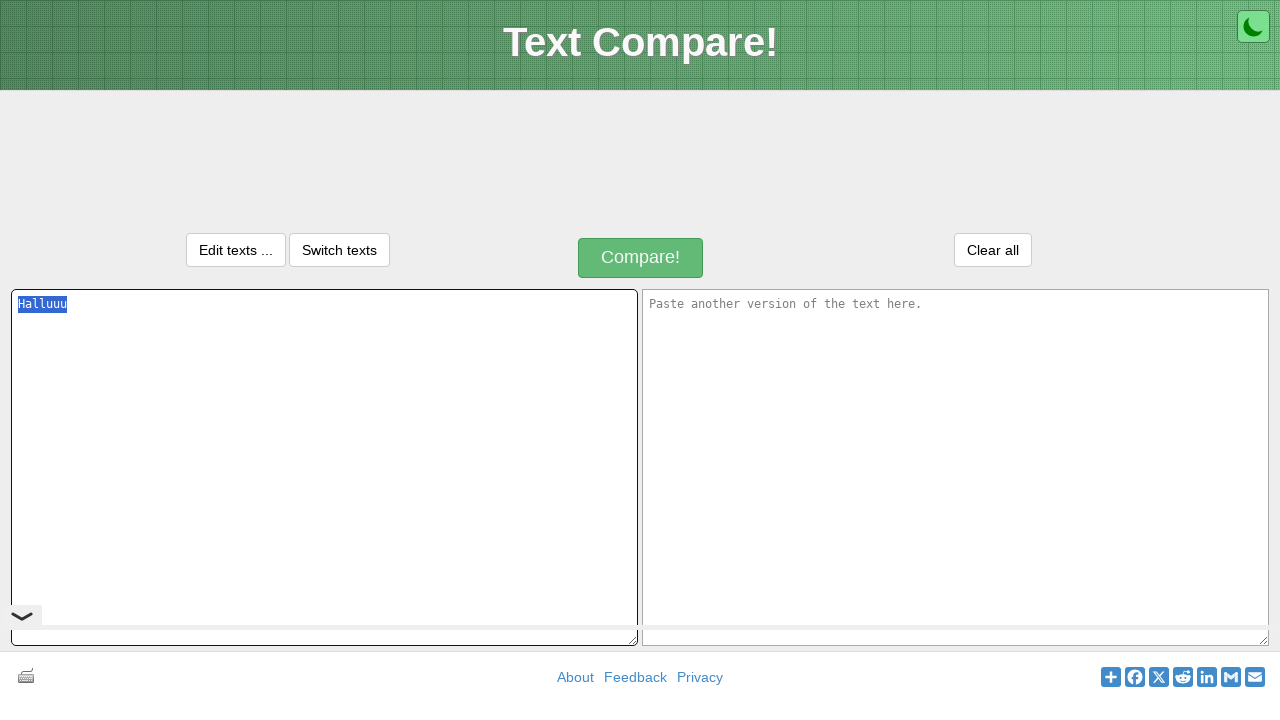

Switched to next field using Tab key
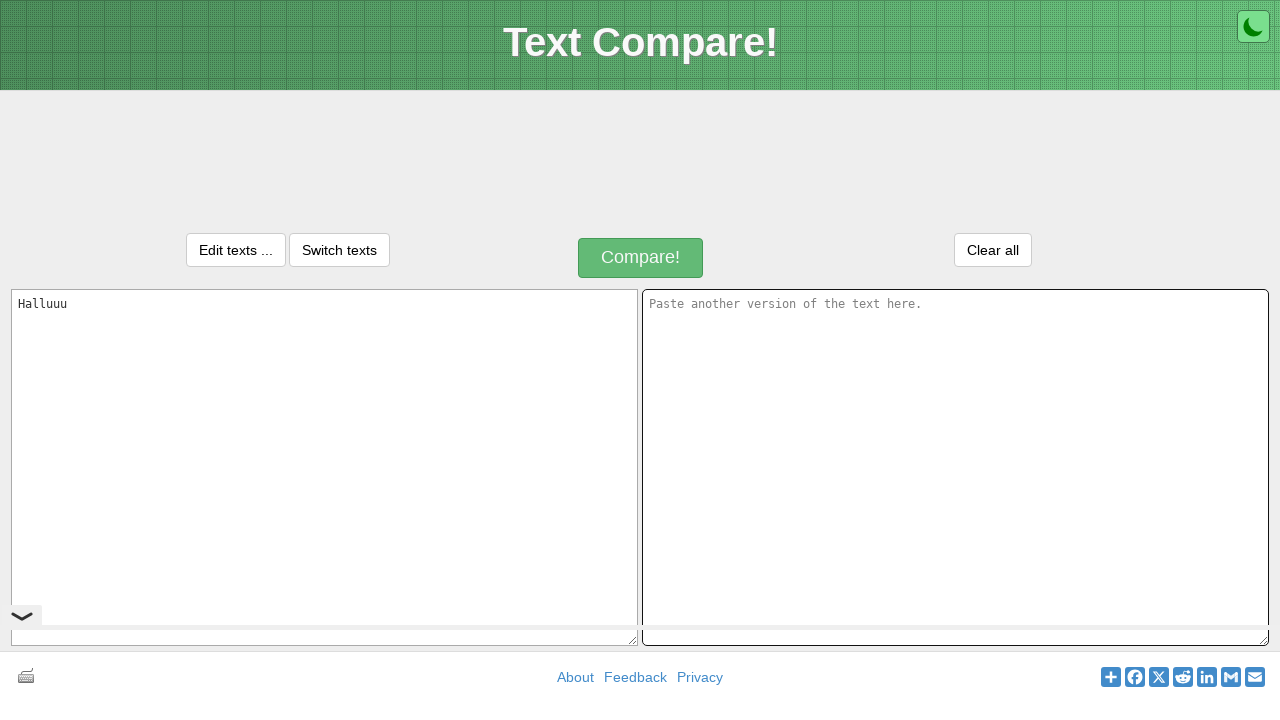

Pasted text using Ctrl+V into the second field
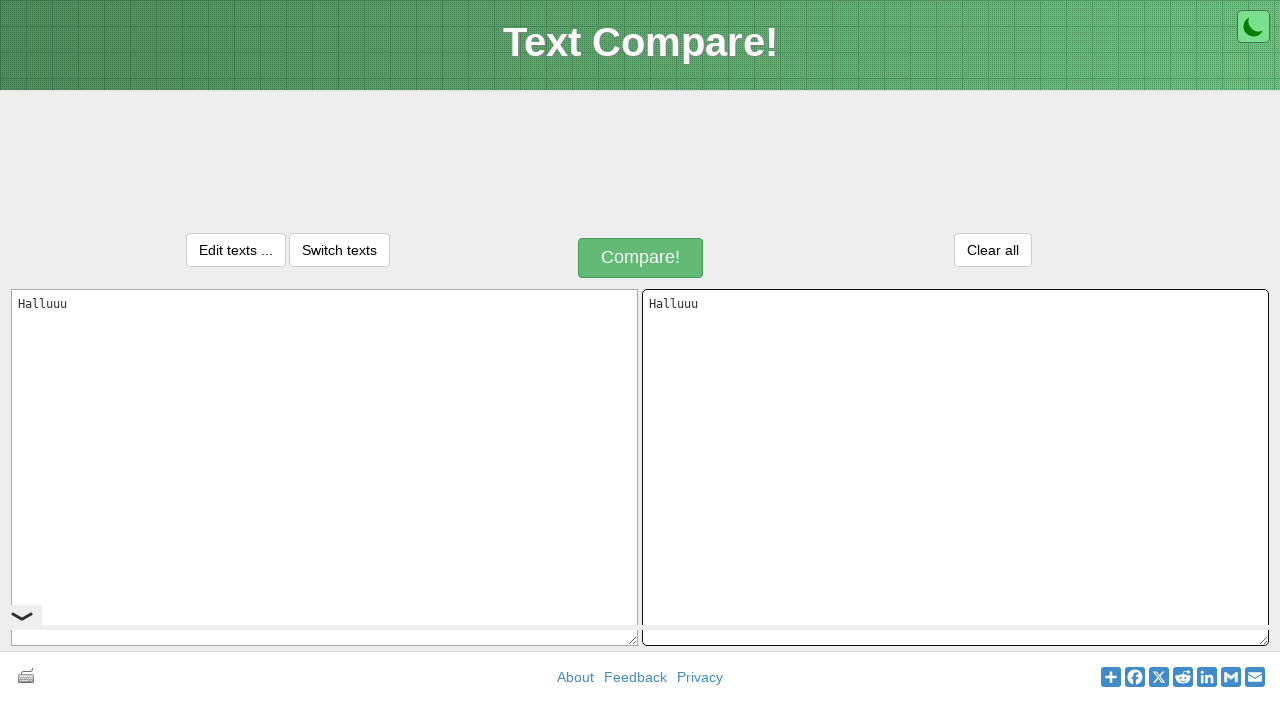

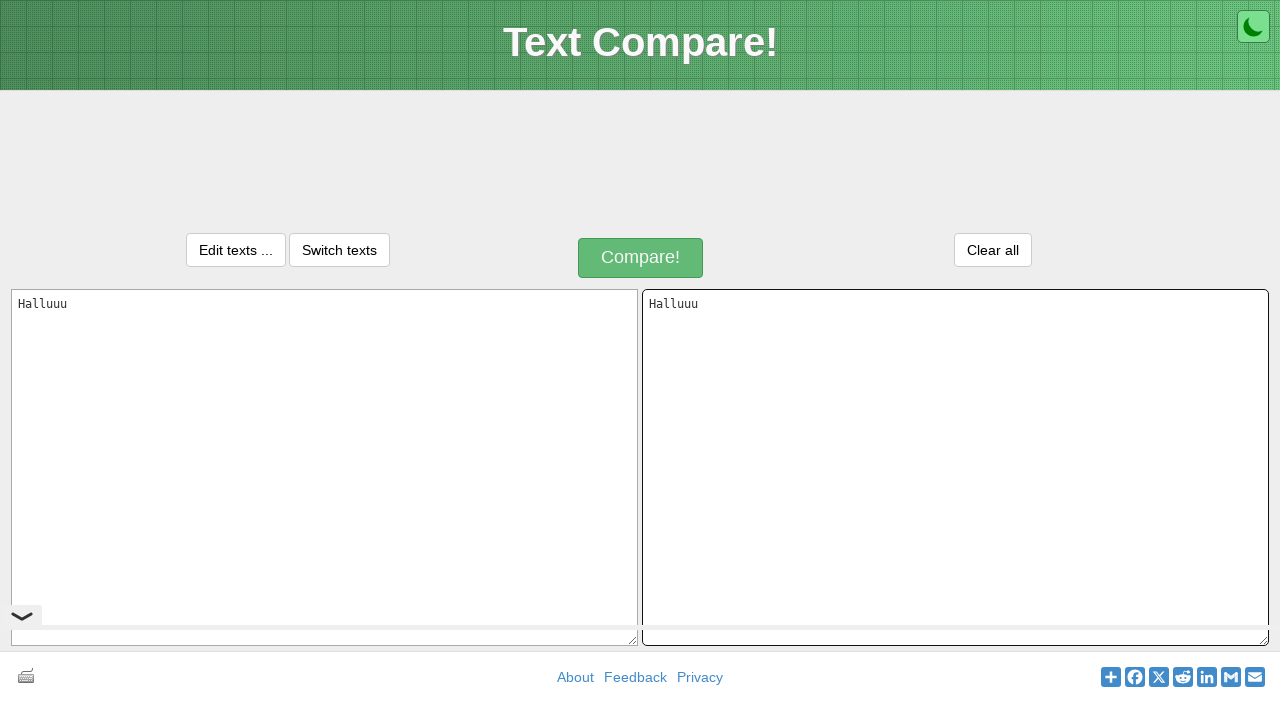